Tests JavaScript confirmation alert handling by clicking a button to trigger the alert, accepting it, and verifying the result message is displayed on the page.

Starting URL: http://the-internet.herokuapp.com/javascript_alerts

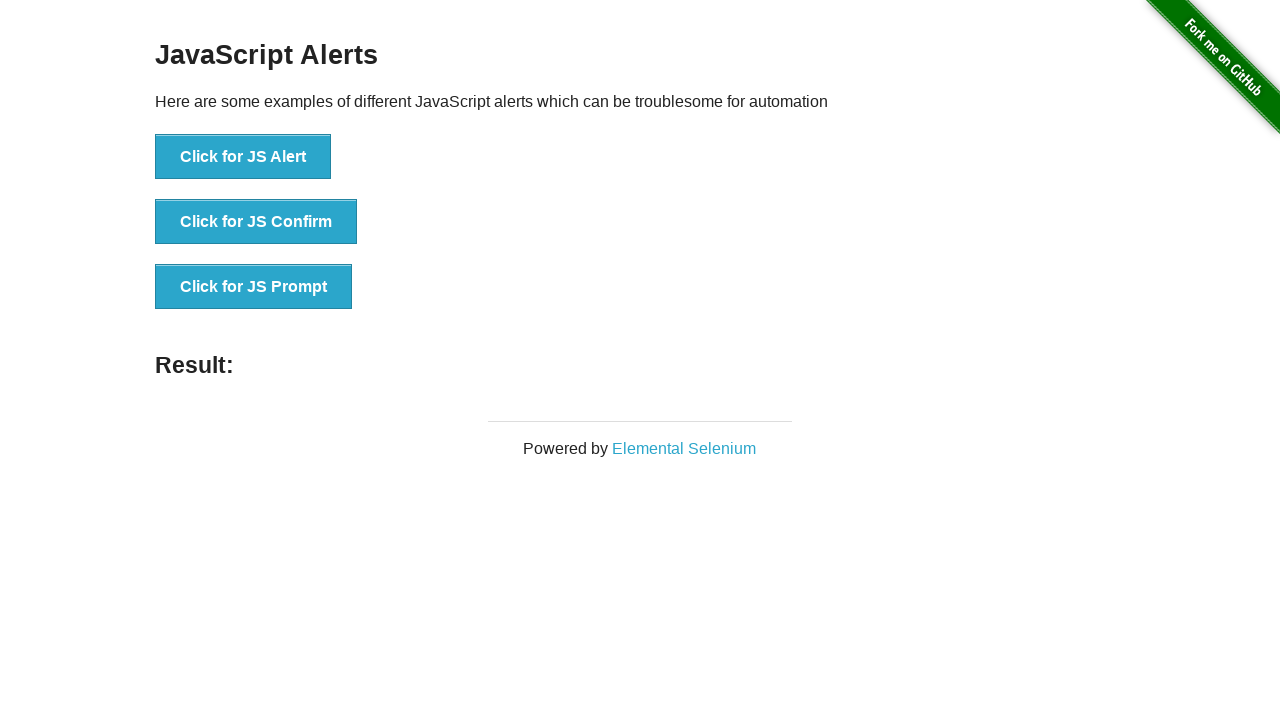

Clicked the second button to trigger JavaScript confirmation alert at (256, 222) on css=button >> nth=1
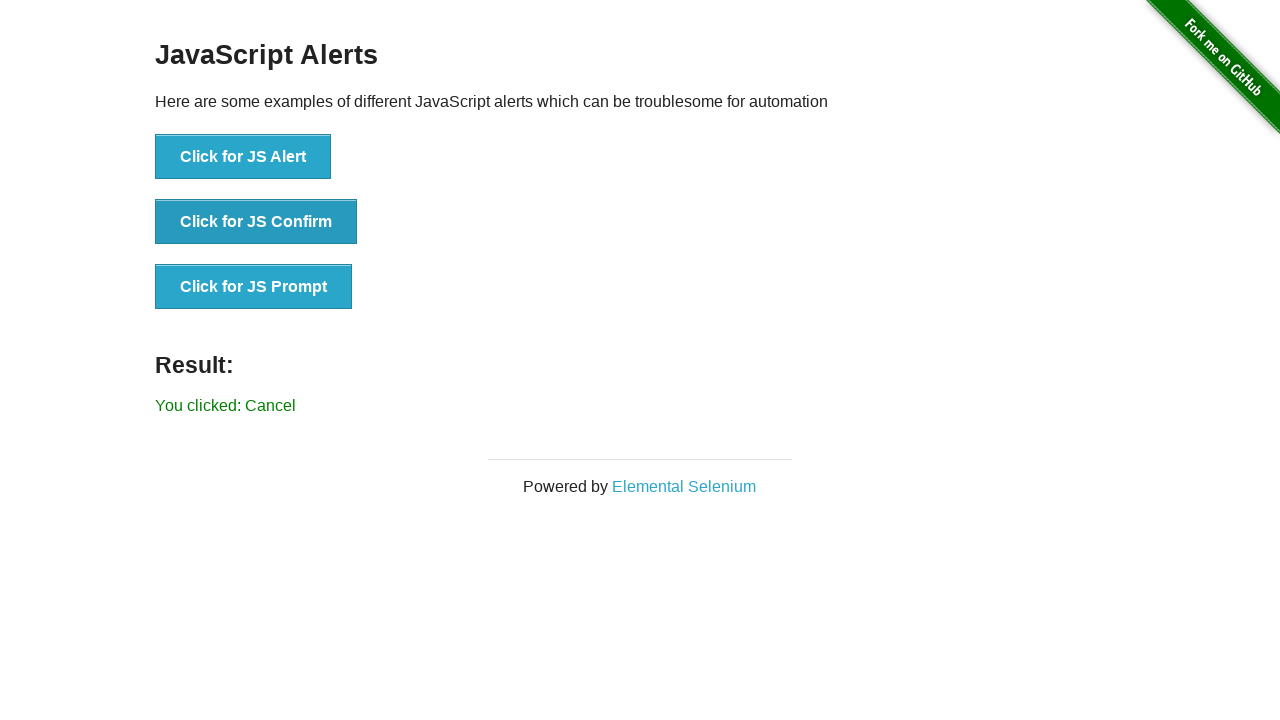

Set up dialog handler to accept confirmation alert
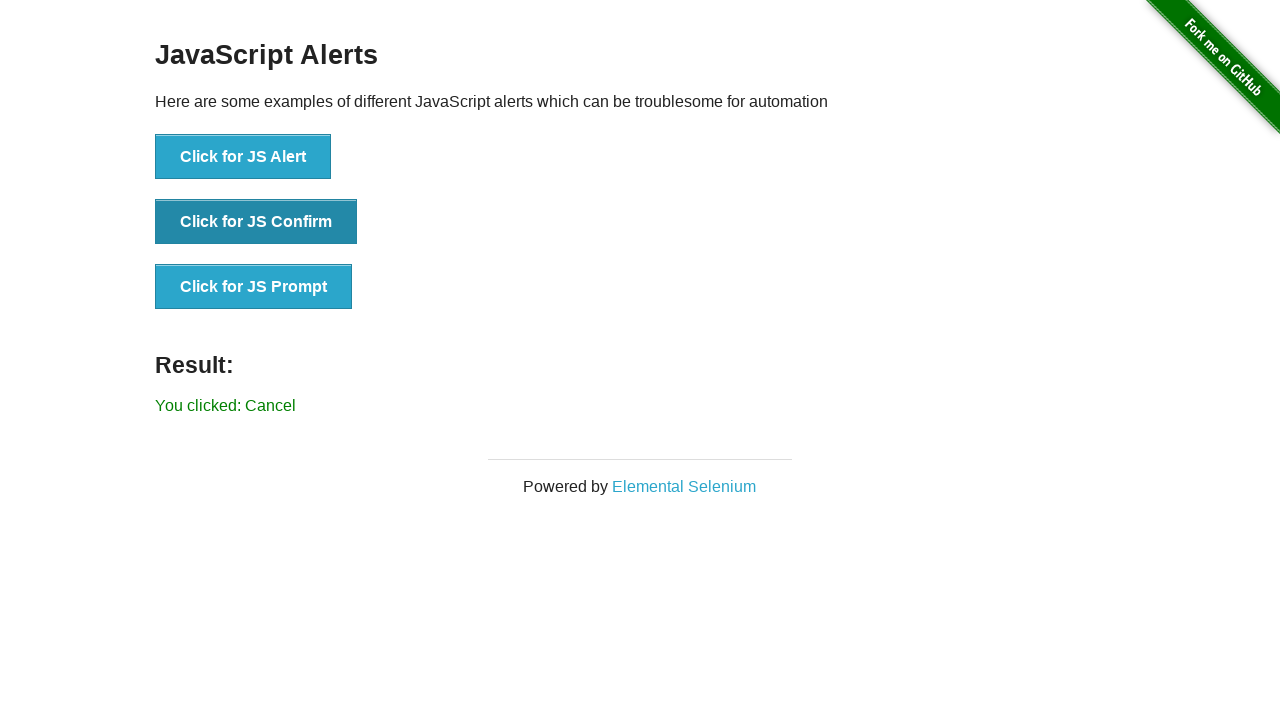

Registered dialog handler function to accept alerts
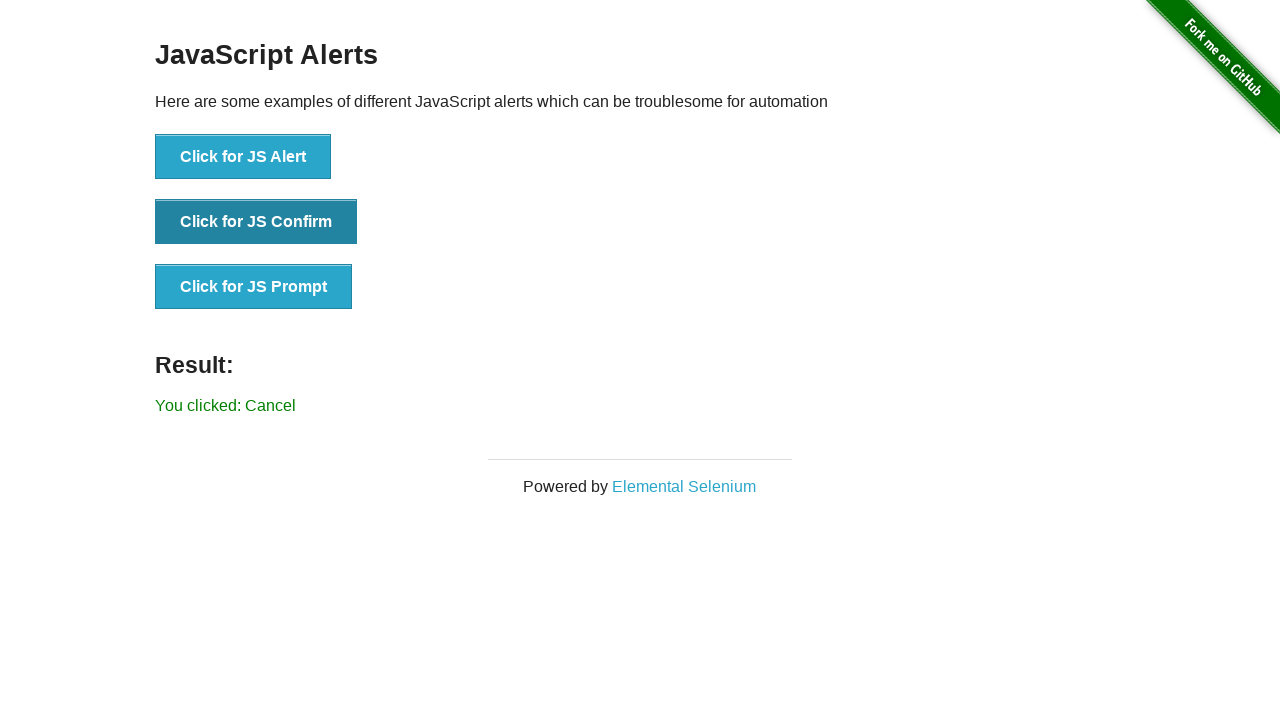

Clicked the second button to trigger the confirmation alert at (256, 222) on button >> nth=1
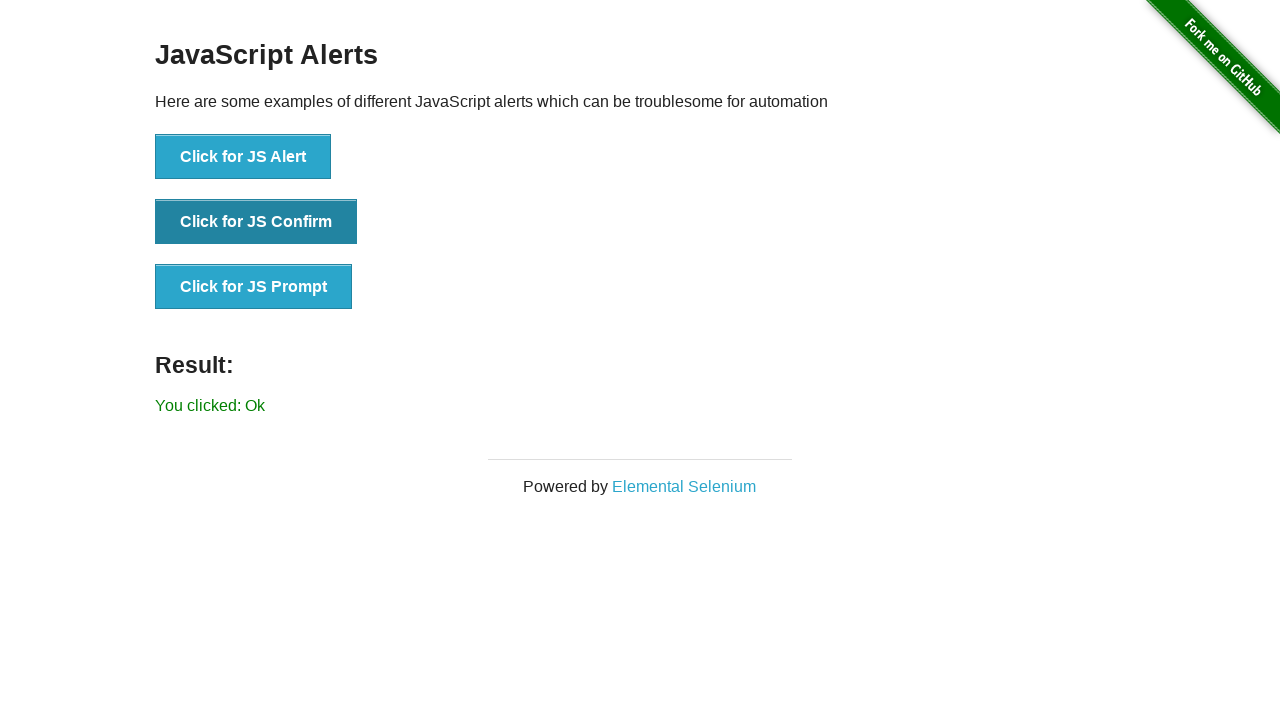

Result element loaded and became visible
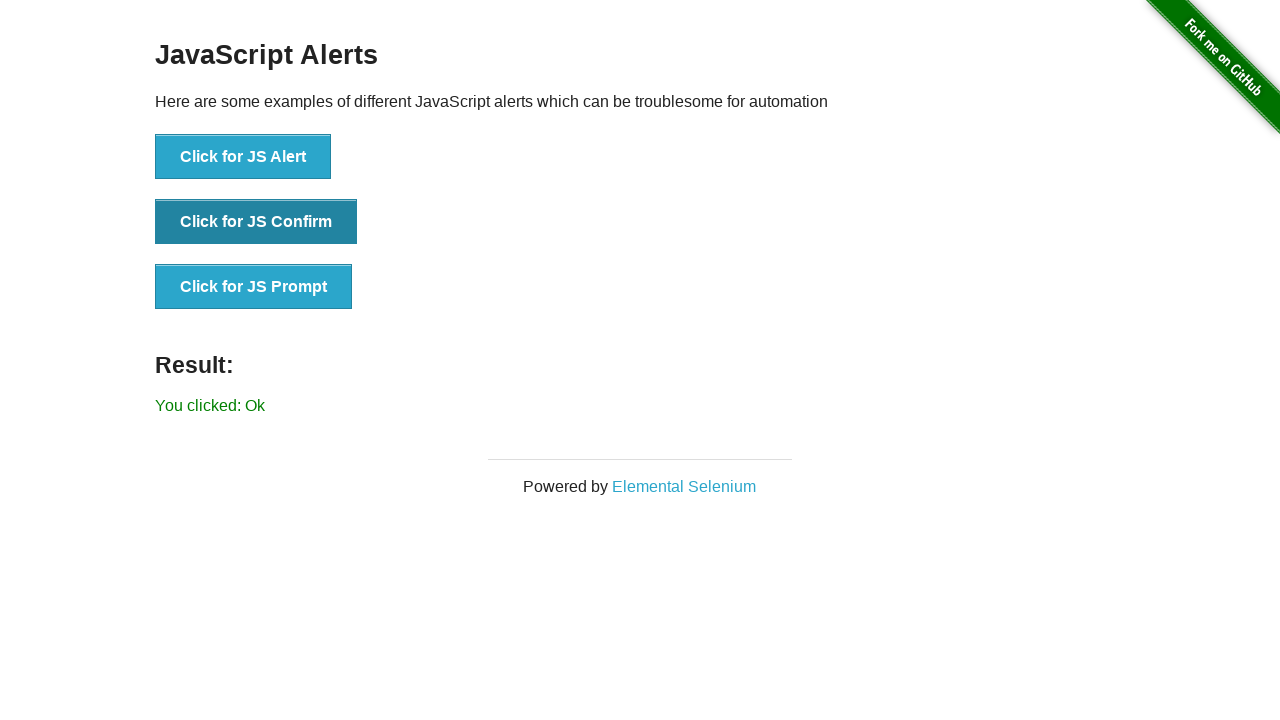

Retrieved result text content
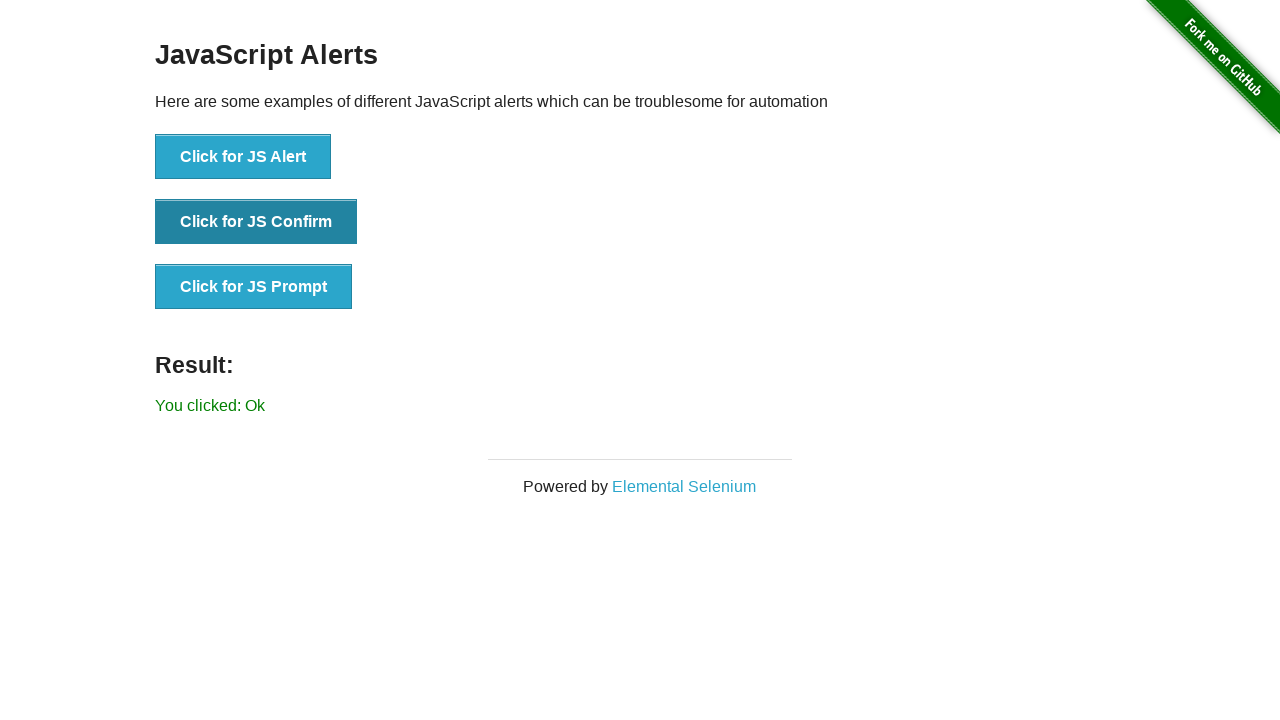

Verified result text equals 'You clicked: Ok'
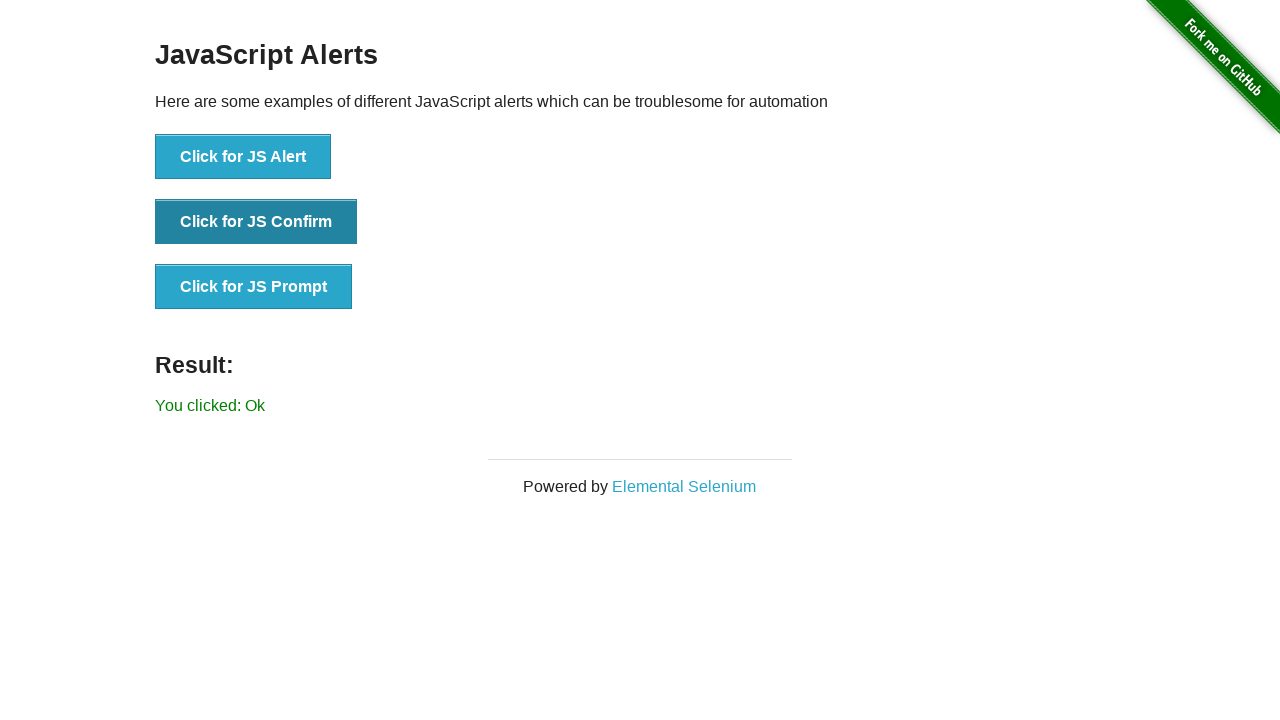

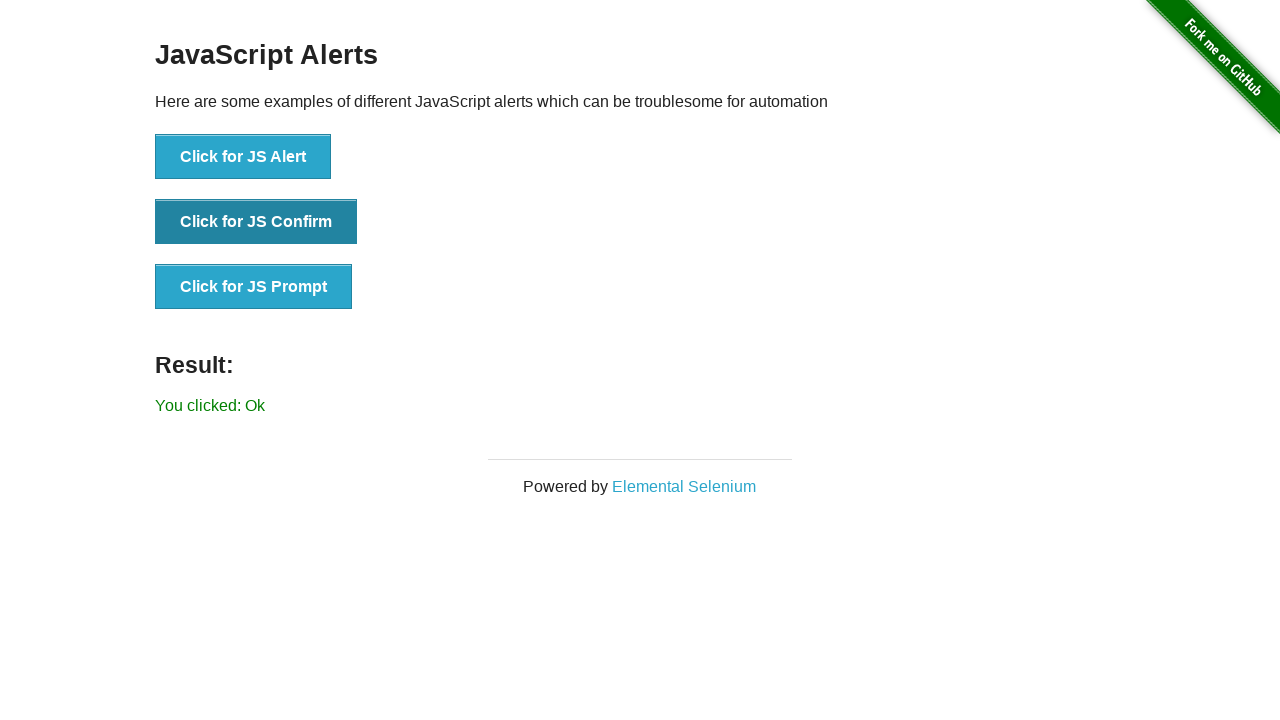